Tests that new items are appended to the bottom of the todo list by creating 3 items and verifying the count.

Starting URL: https://demo.playwright.dev/todomvc

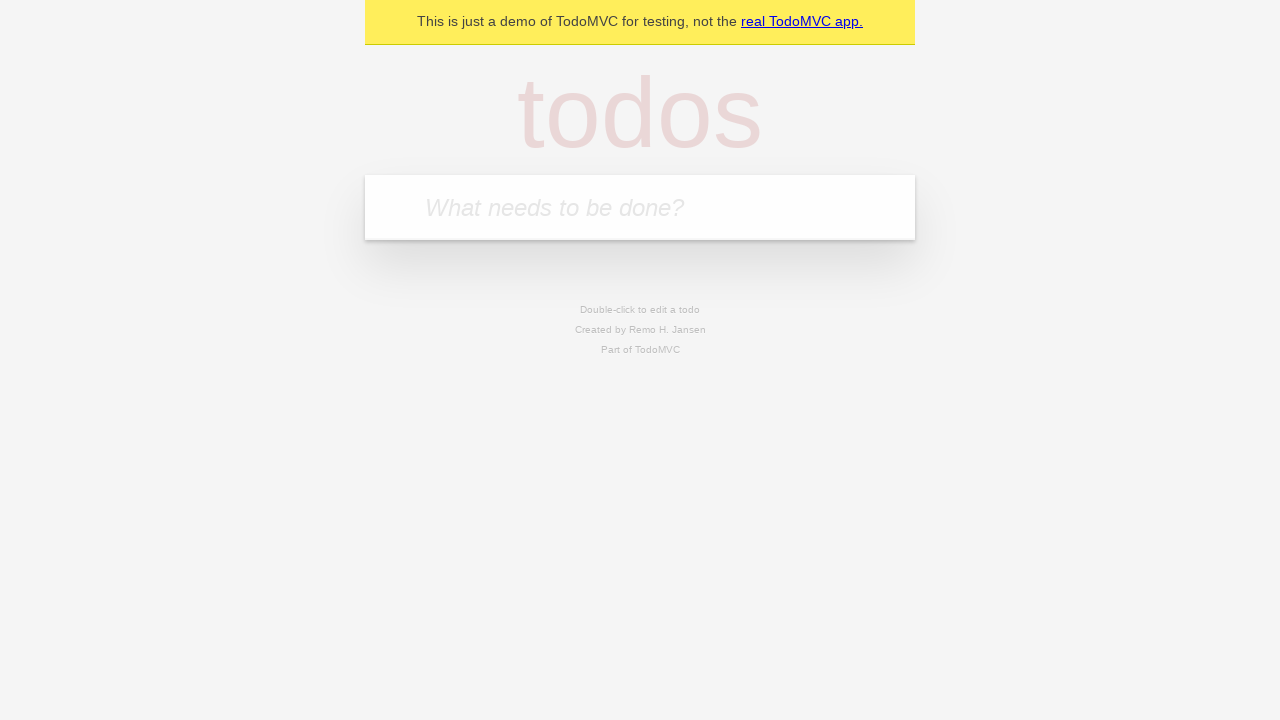

Filled todo input with 'buy some cheese' on internal:attr=[placeholder="What needs to be done?"i]
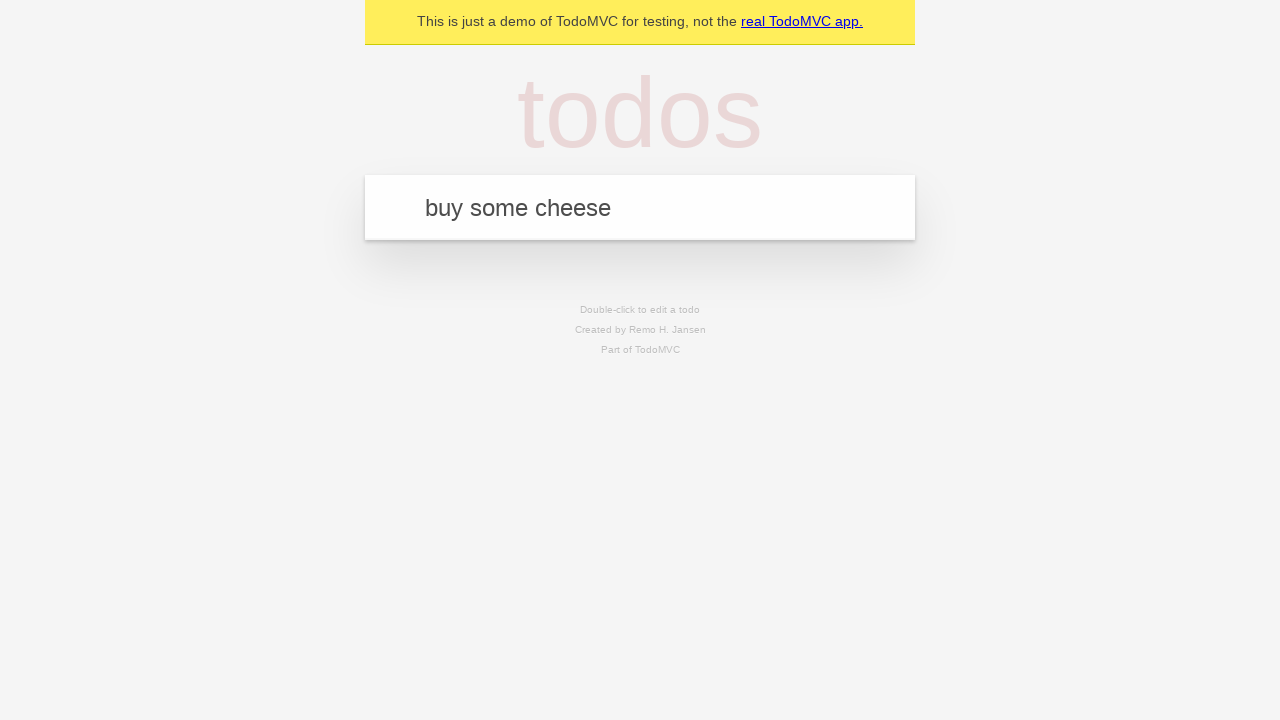

Pressed Enter to add first todo item on internal:attr=[placeholder="What needs to be done?"i]
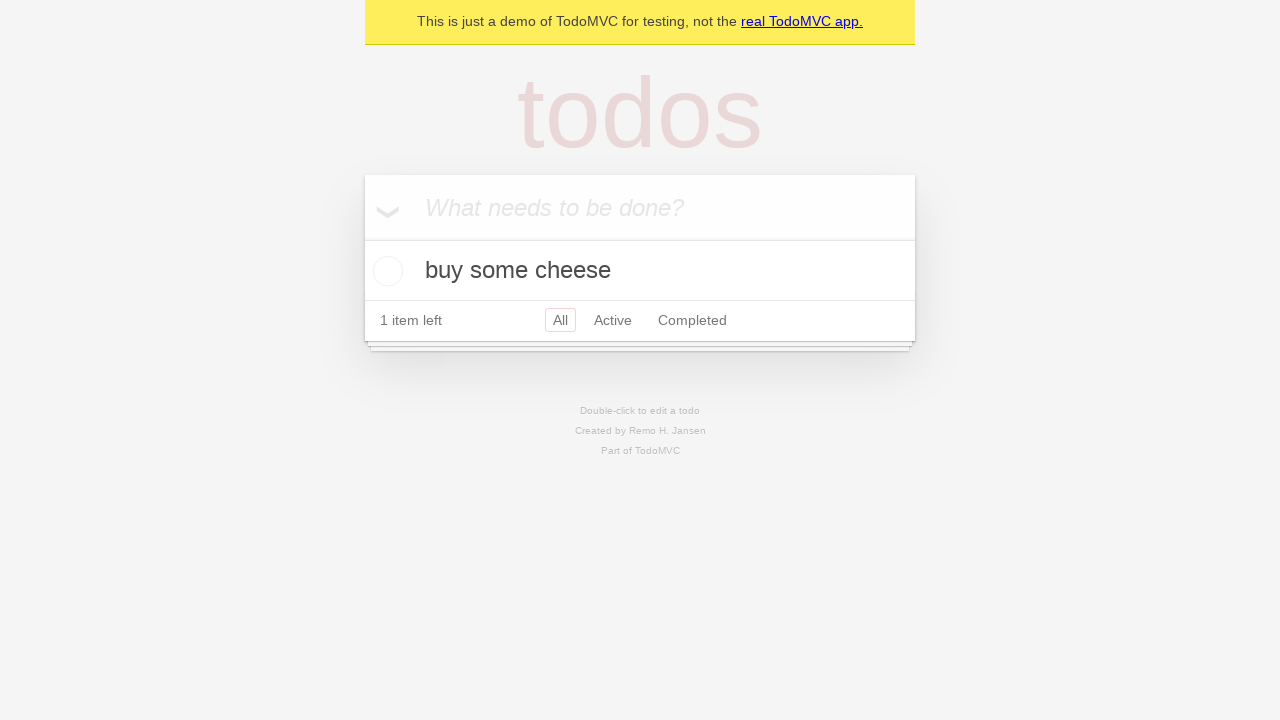

Filled todo input with 'feed the cat' on internal:attr=[placeholder="What needs to be done?"i]
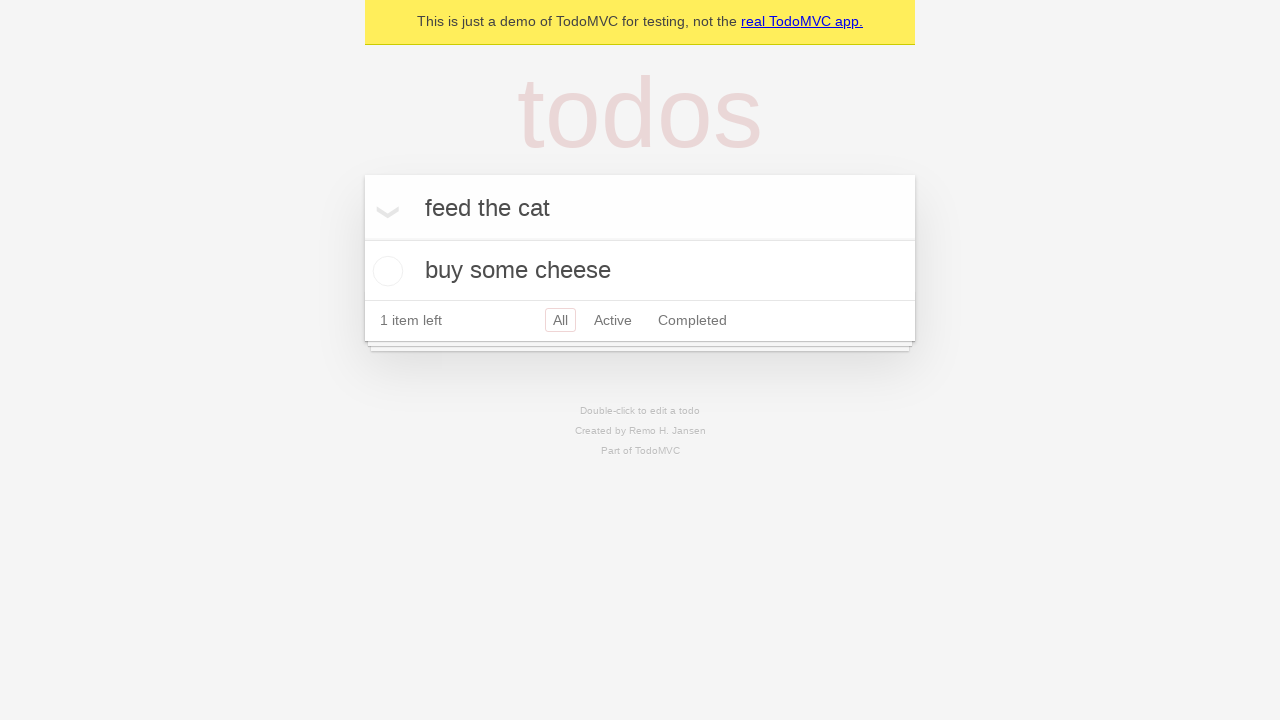

Pressed Enter to add second todo item on internal:attr=[placeholder="What needs to be done?"i]
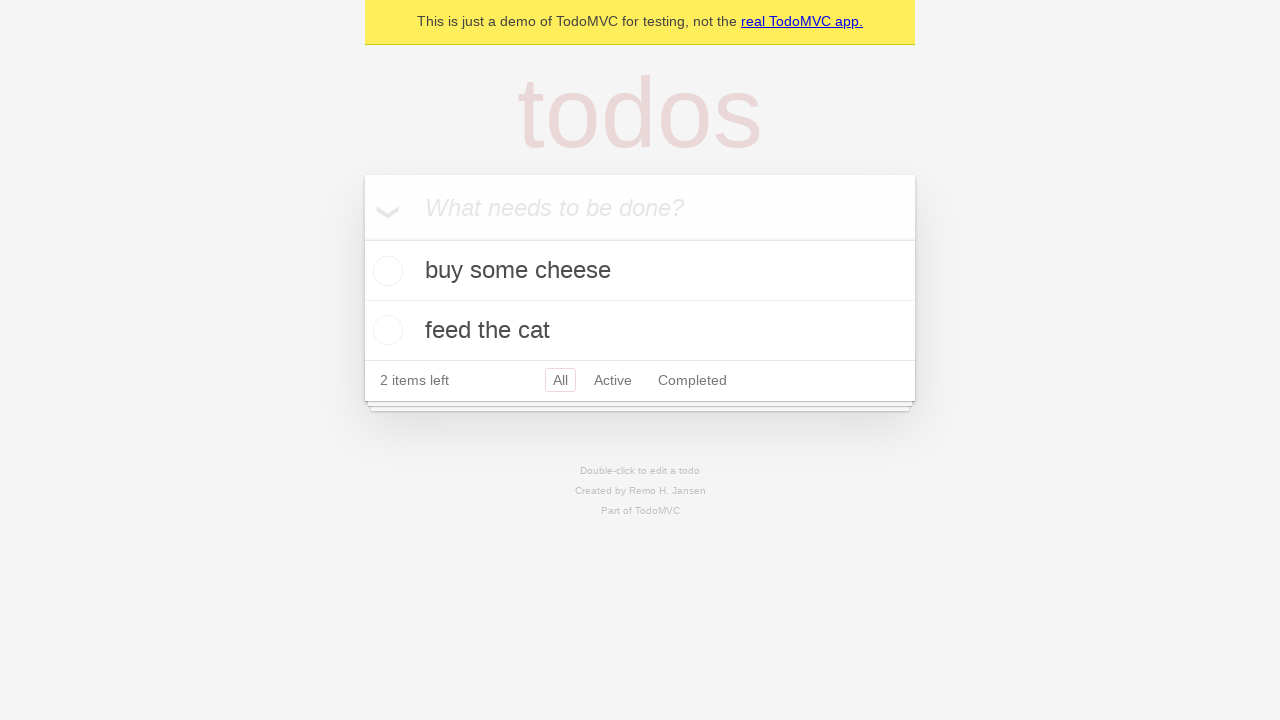

Filled todo input with 'book a doctors appointment' on internal:attr=[placeholder="What needs to be done?"i]
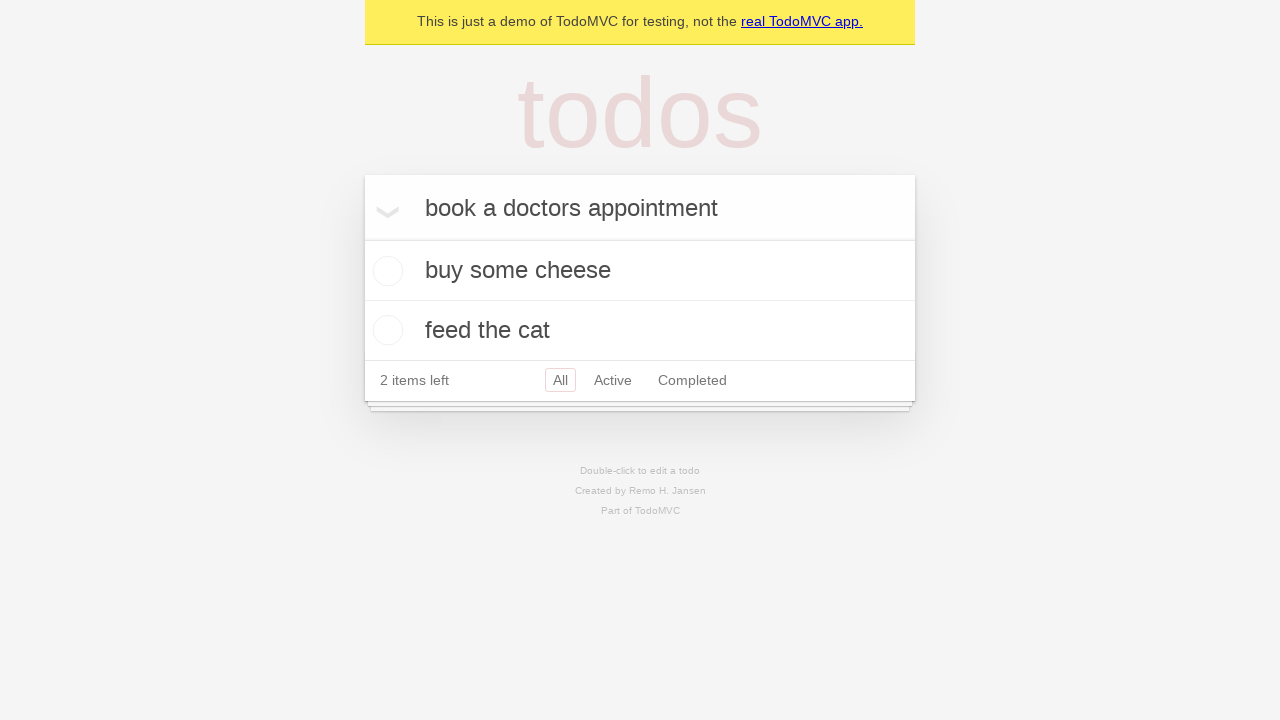

Pressed Enter to add third todo item on internal:attr=[placeholder="What needs to be done?"i]
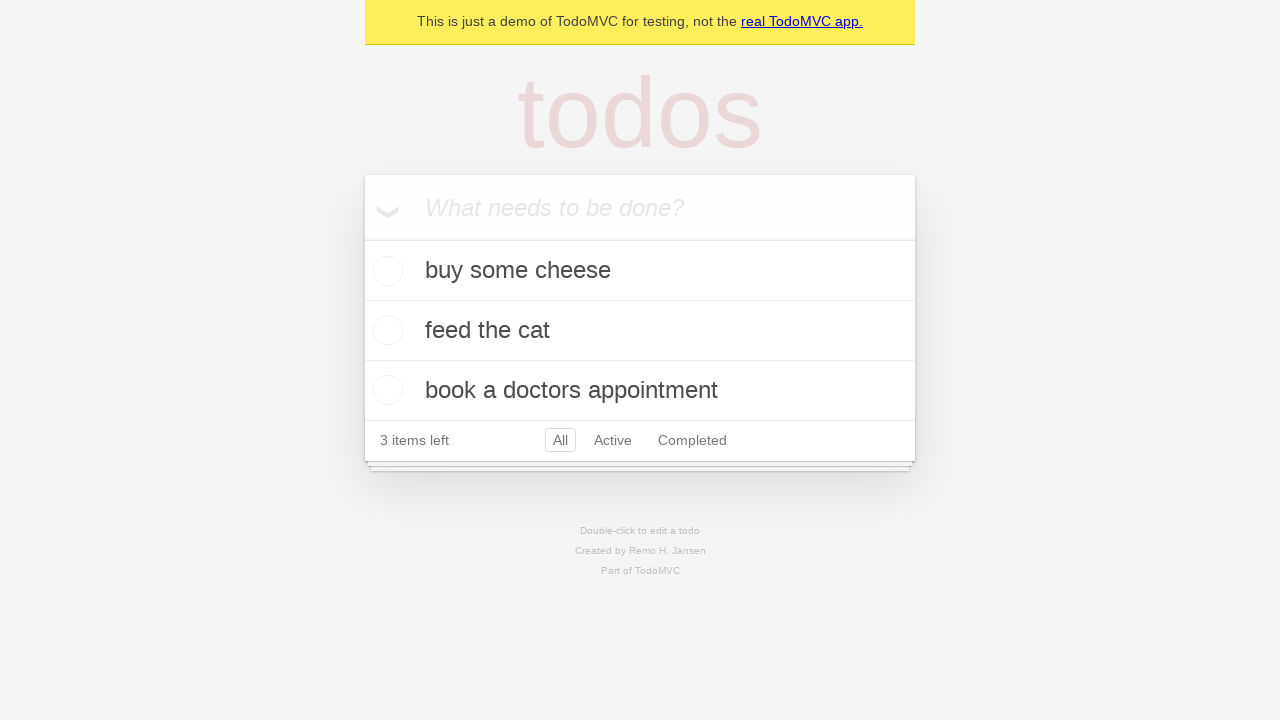

Todo count element appeared, confirming all 3 items were added to the list
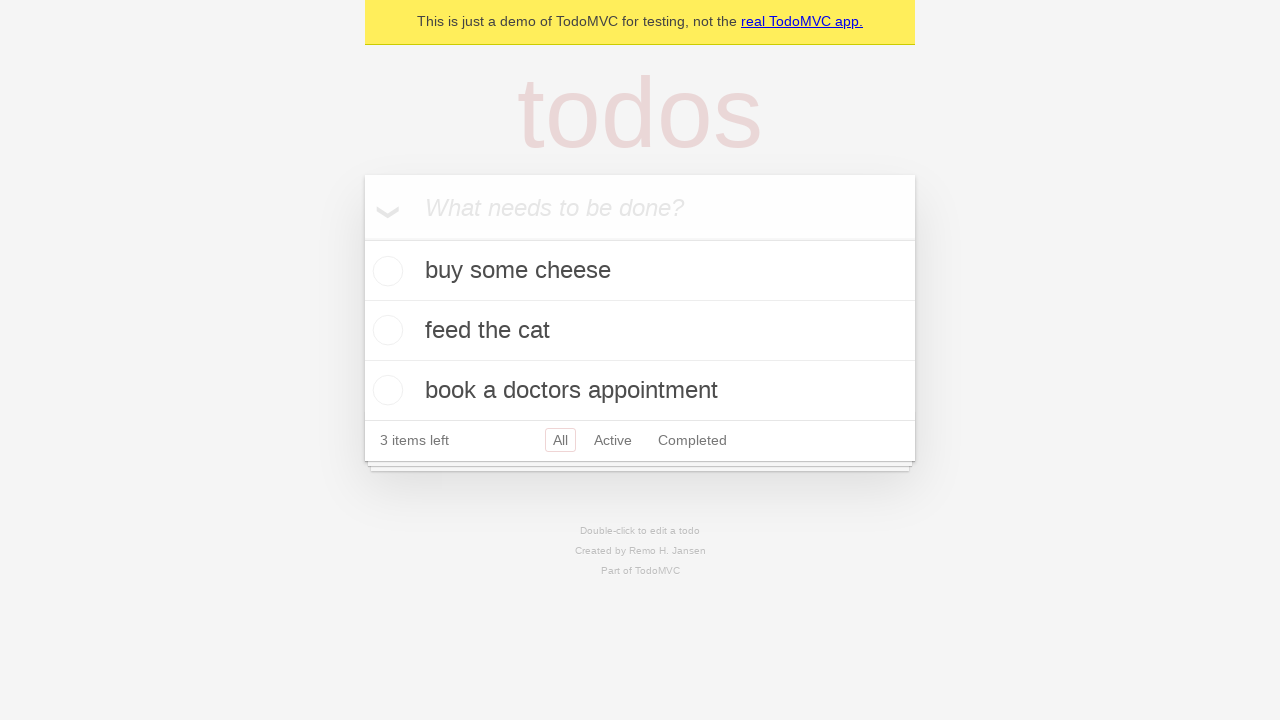

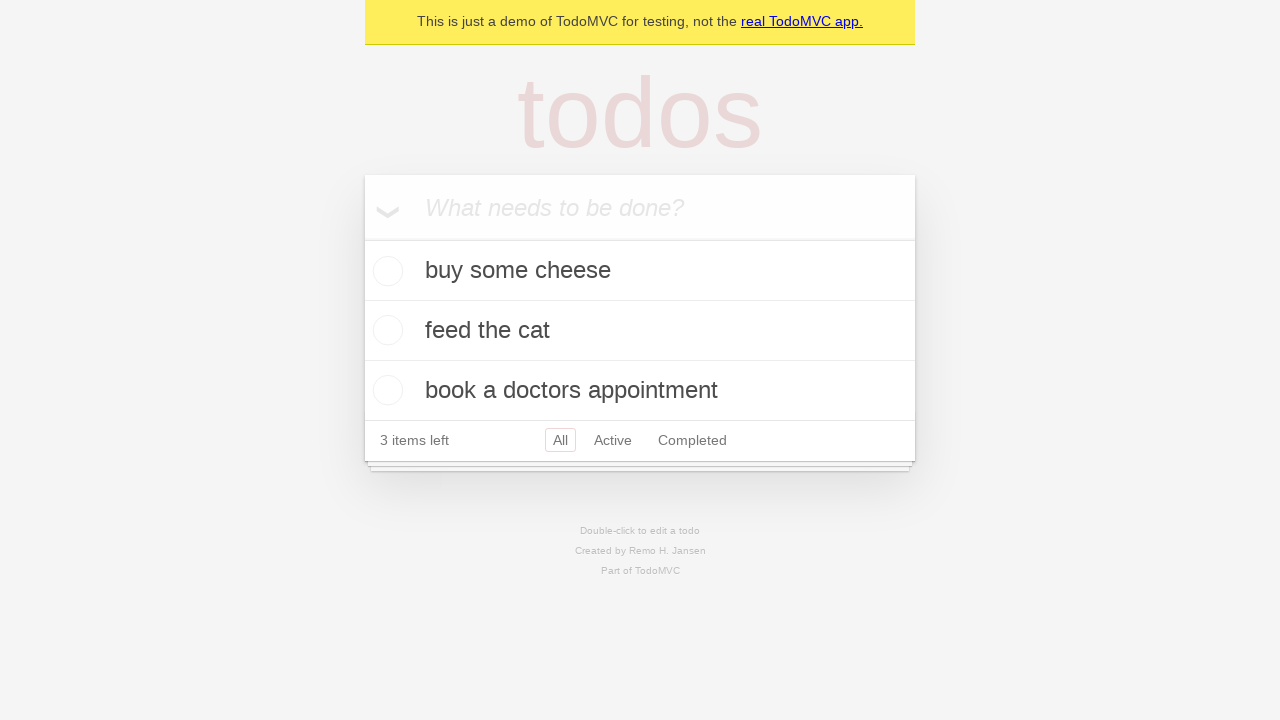